Tests the passenger dropdown functionality on a flight booking practice page by opening the passenger selector, incrementing the adult count to 5, closing the dropdown, and verifying the selection displays correctly.

Starting URL: https://rahulshettyacademy.com/dropdownsPractise/

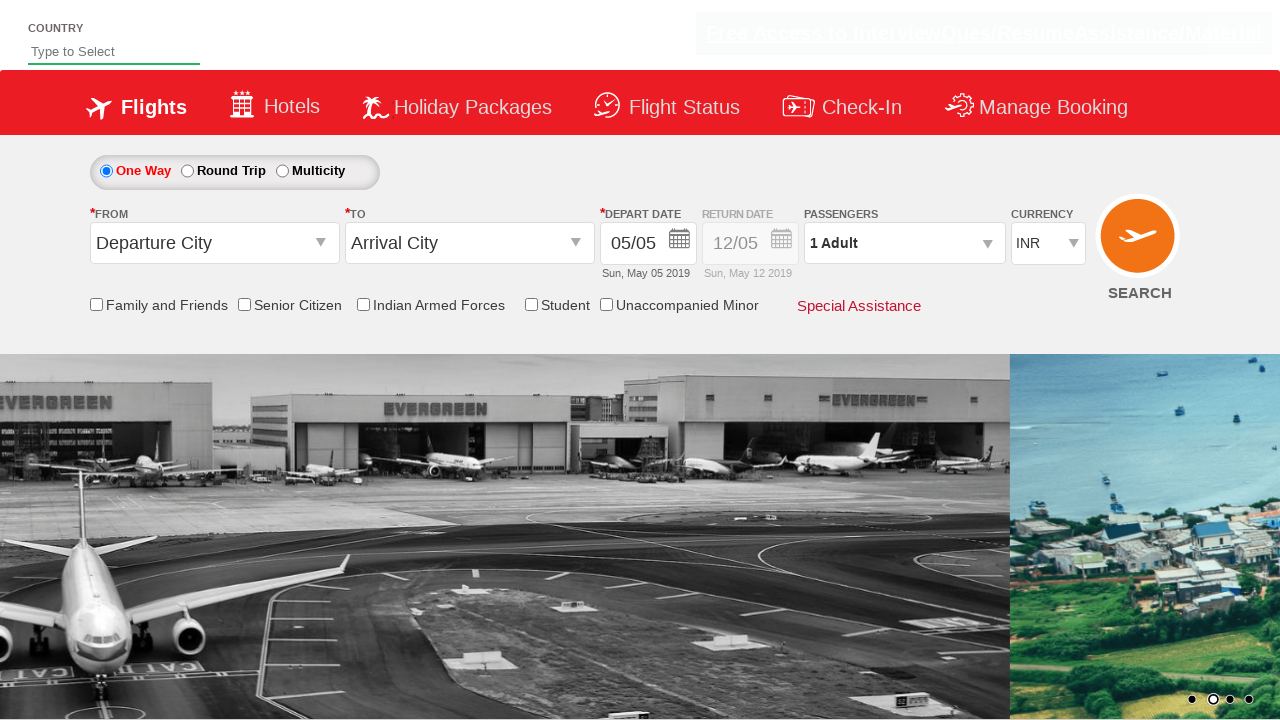

Clicked on passenger dropdown to open it at (904, 243) on #divpaxinfo
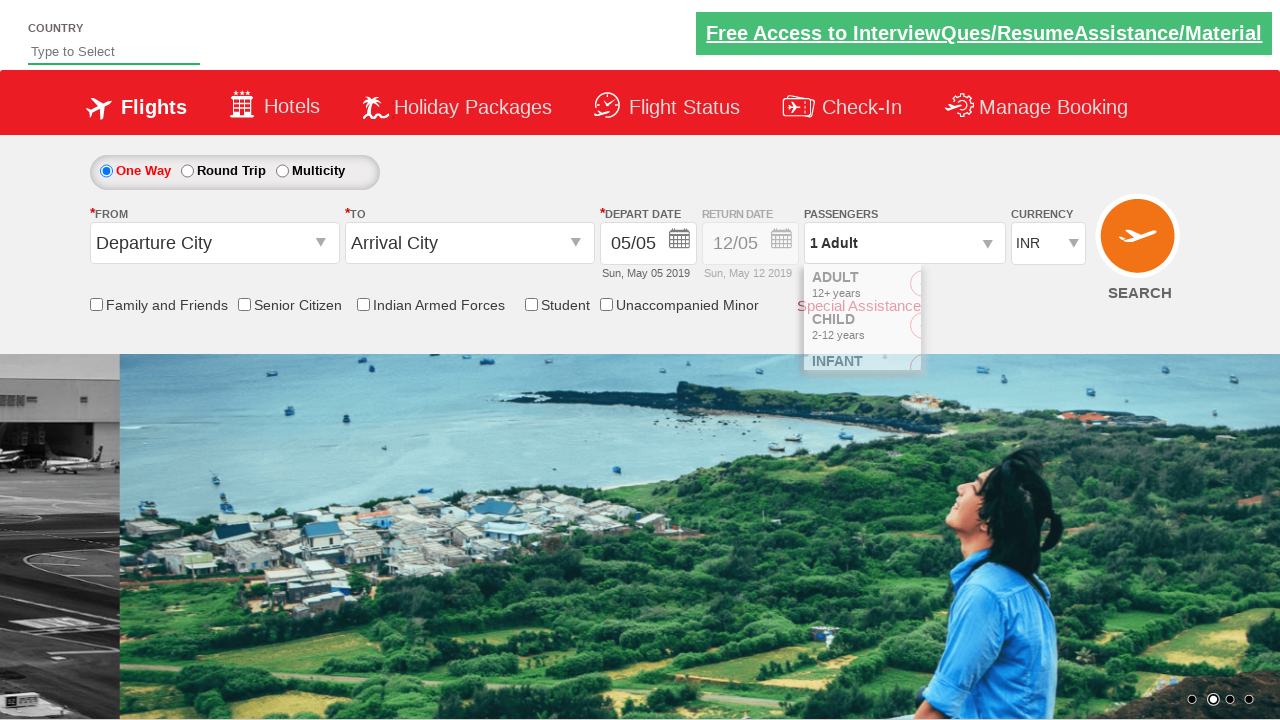

Passenger dropdown opened and increment adult button is visible
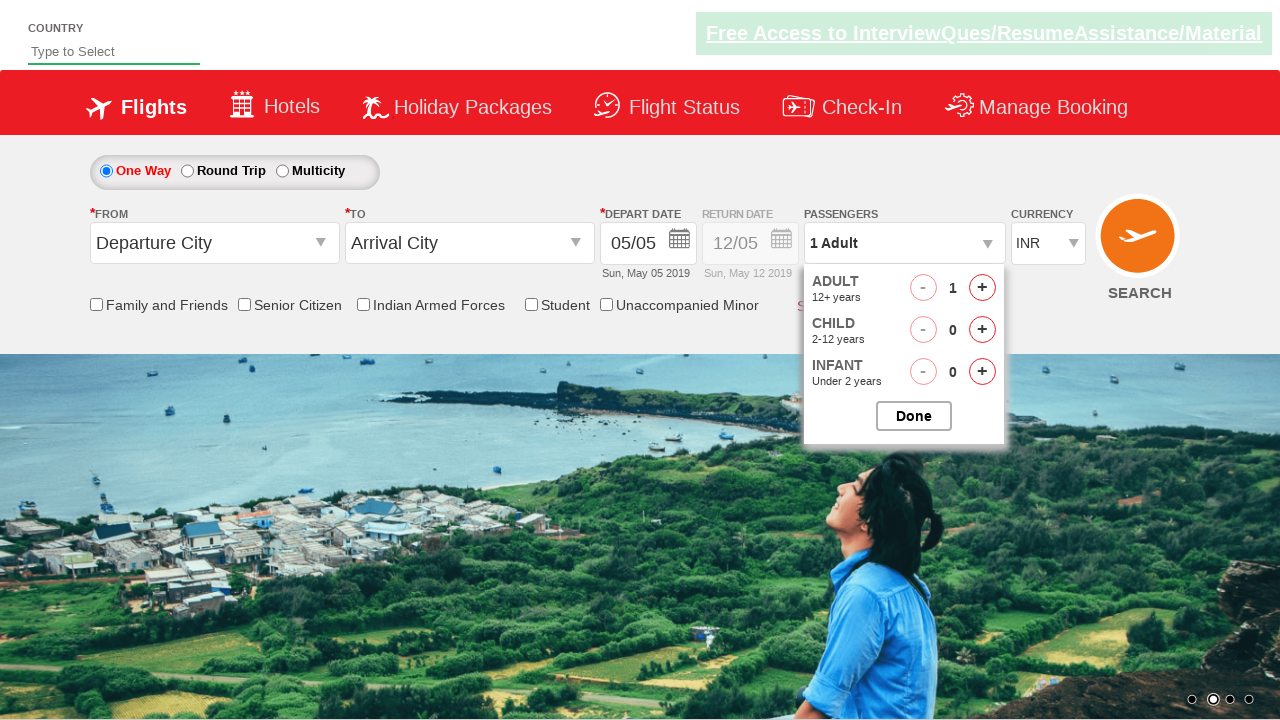

Clicked increment adult button (iteration 1 of 4) at (982, 288) on #hrefIncAdt
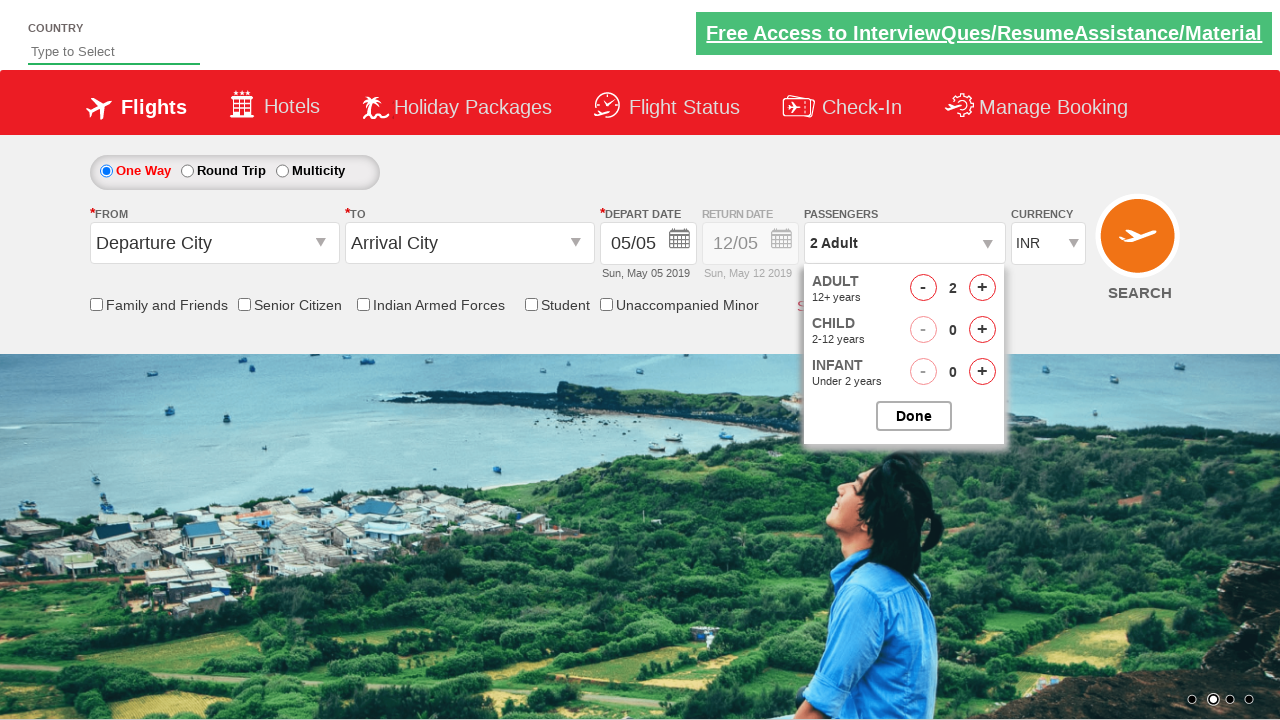

Clicked increment adult button (iteration 2 of 4) at (982, 288) on #hrefIncAdt
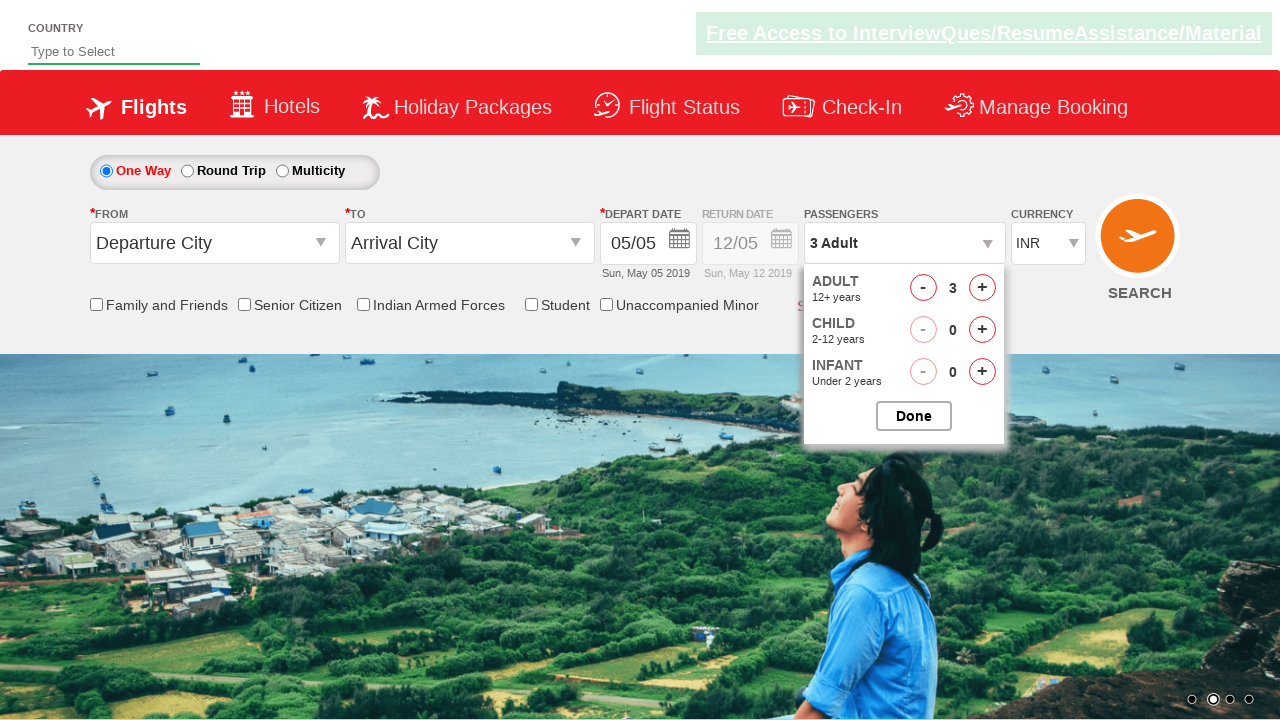

Clicked increment adult button (iteration 3 of 4) at (982, 288) on #hrefIncAdt
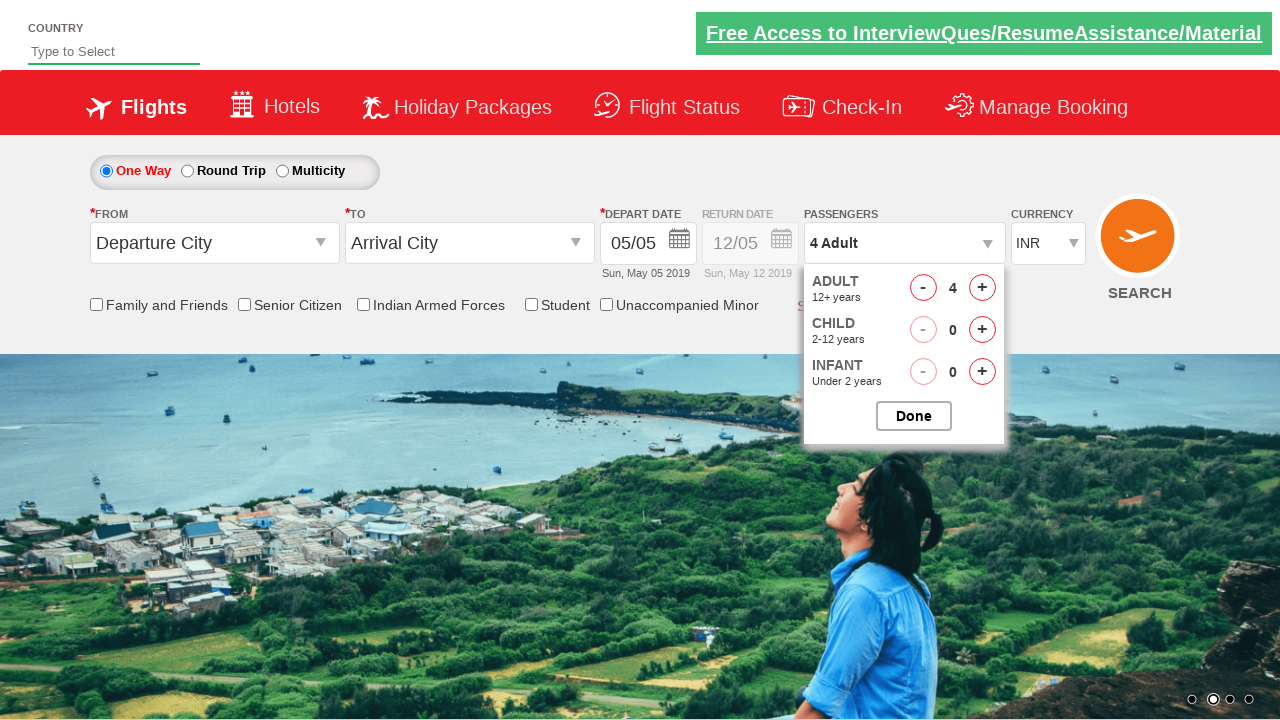

Clicked increment adult button (iteration 4 of 4) at (982, 288) on #hrefIncAdt
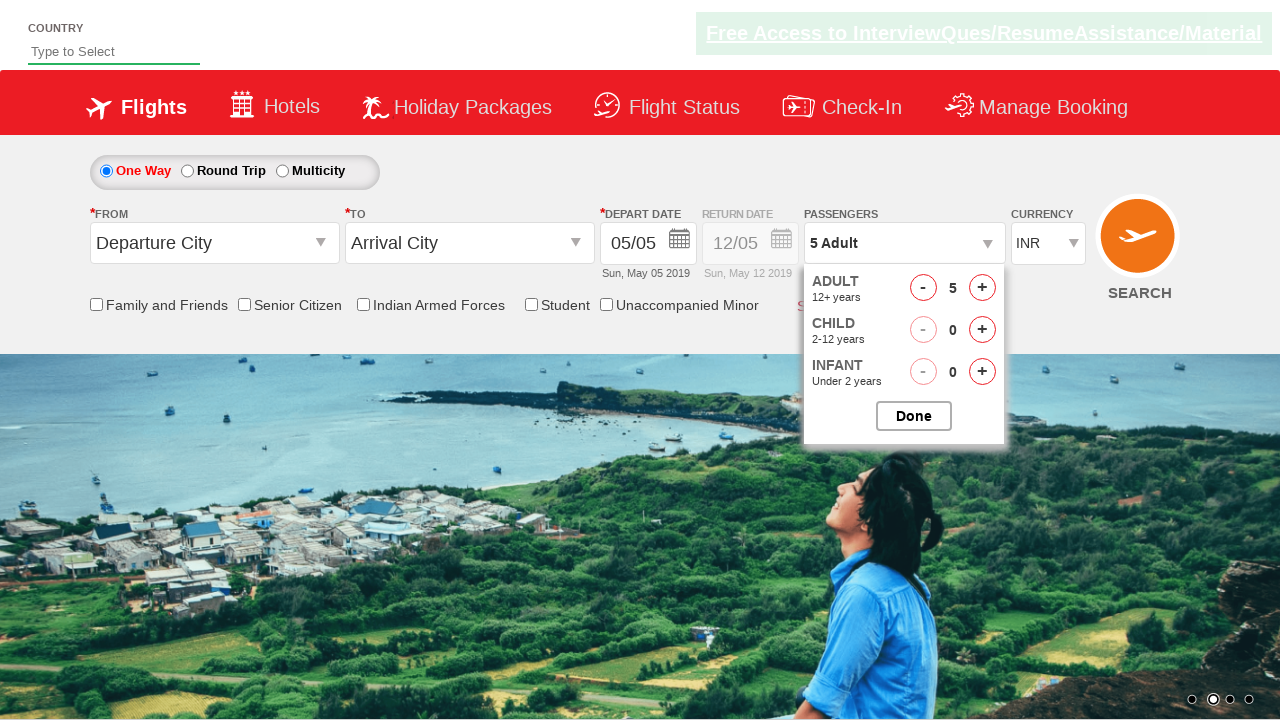

Closed the passenger selection dropdown at (914, 416) on #btnclosepaxoption
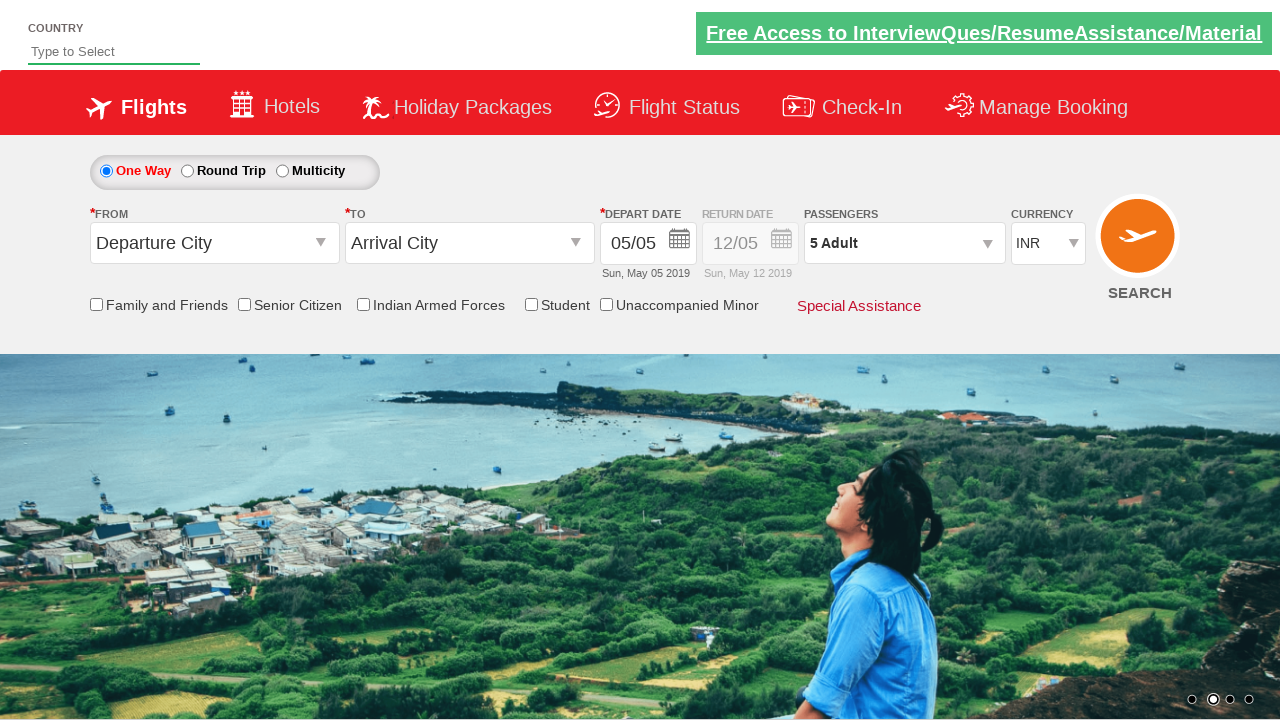

Retrieved passenger info text content
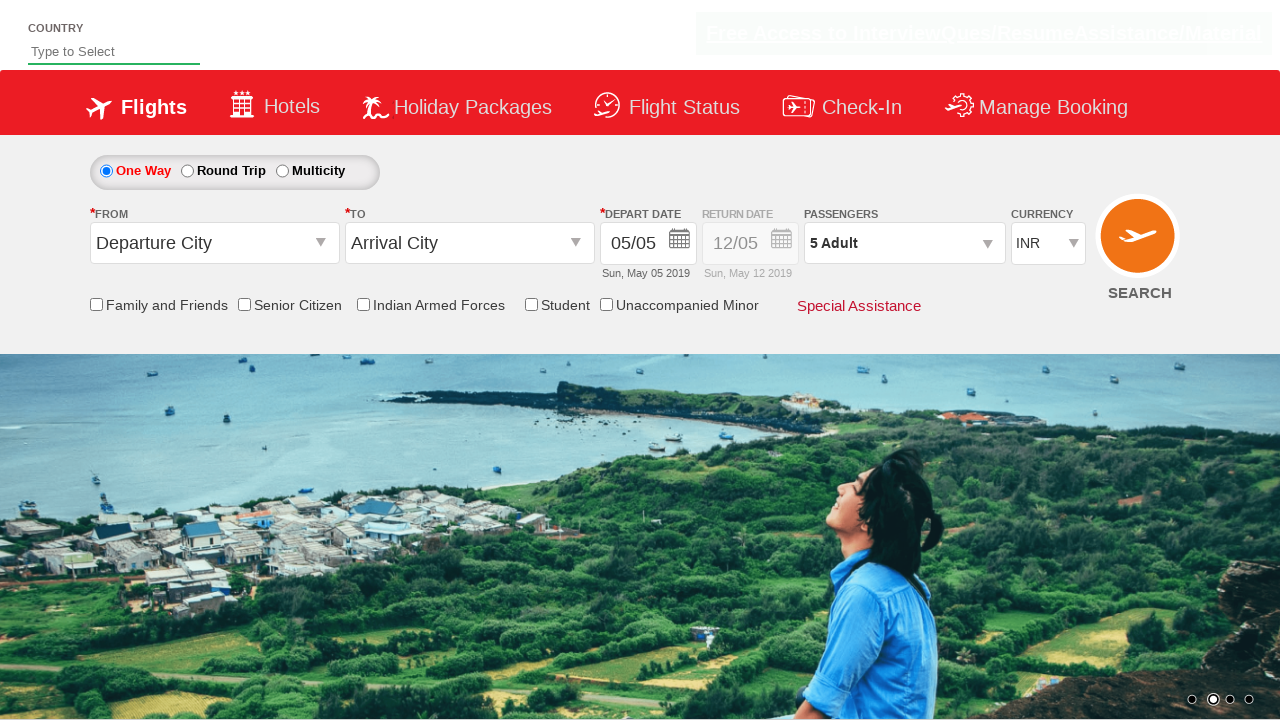

Verified passenger info displays '5 Adult' correctly
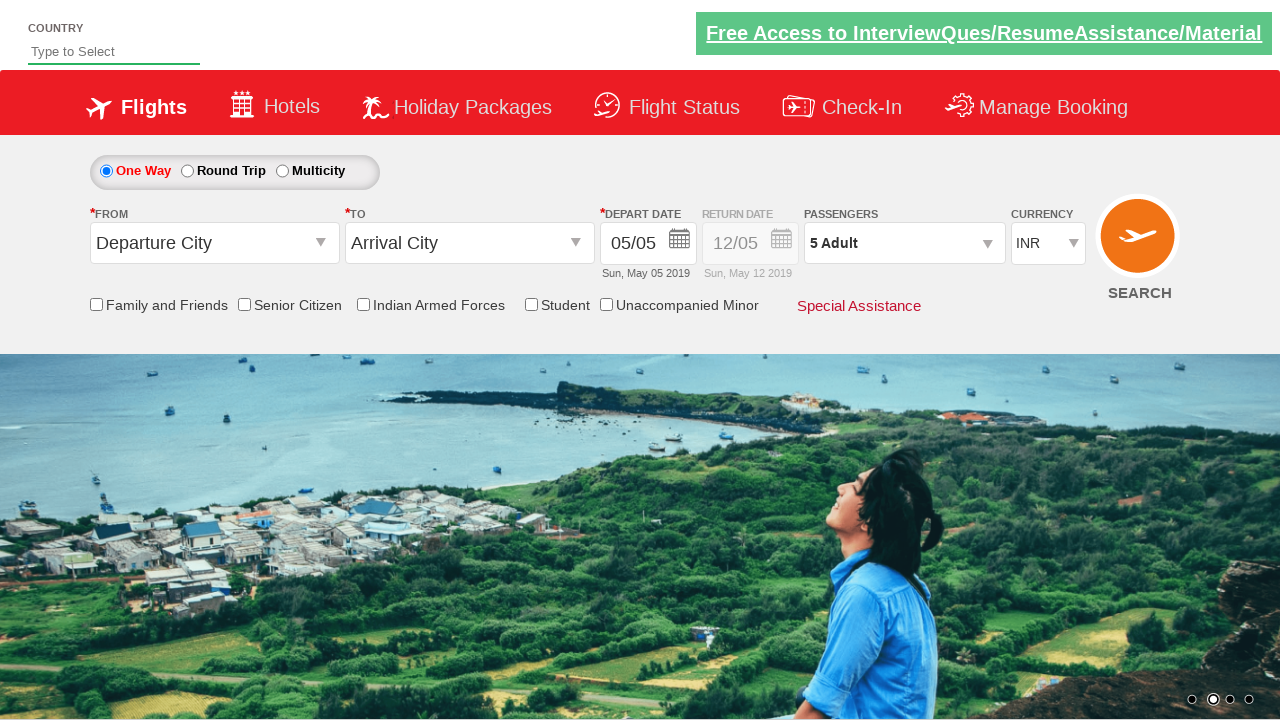

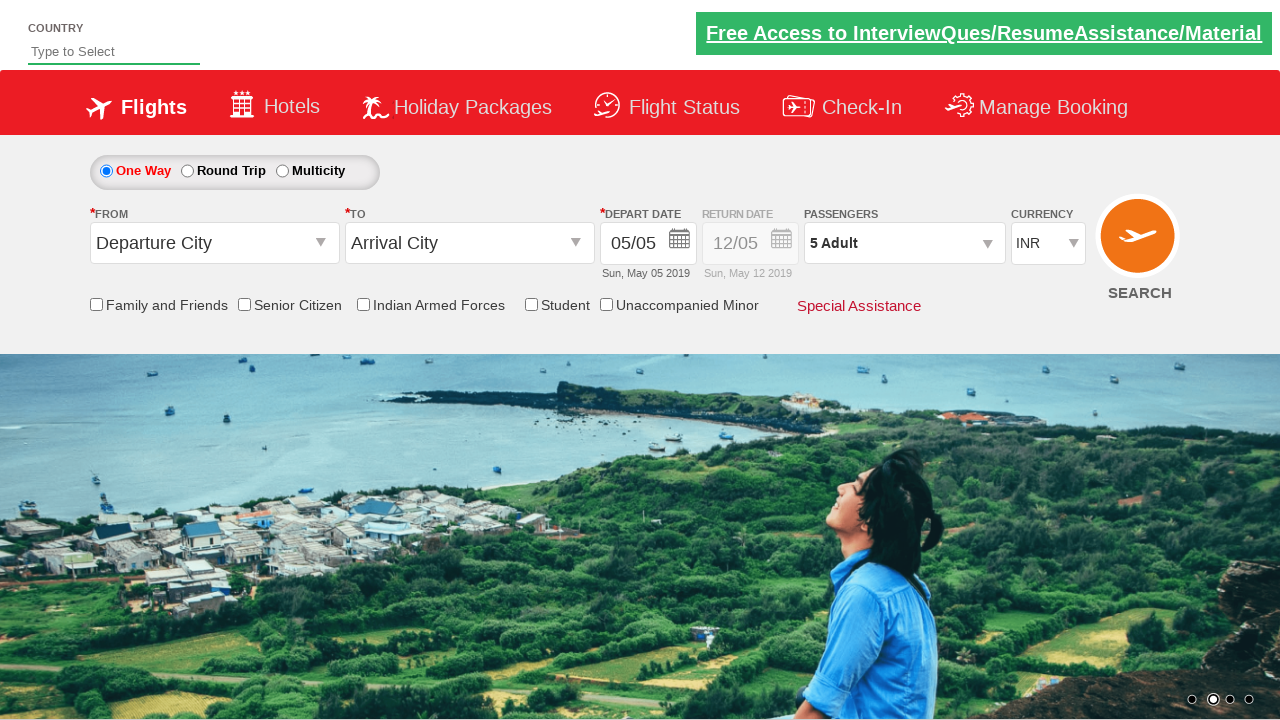